Tests the Dynamic Properties functionality on DemoQA by interacting with buttons that become enabled or change color after a delay

Starting URL: https://demoqa.com

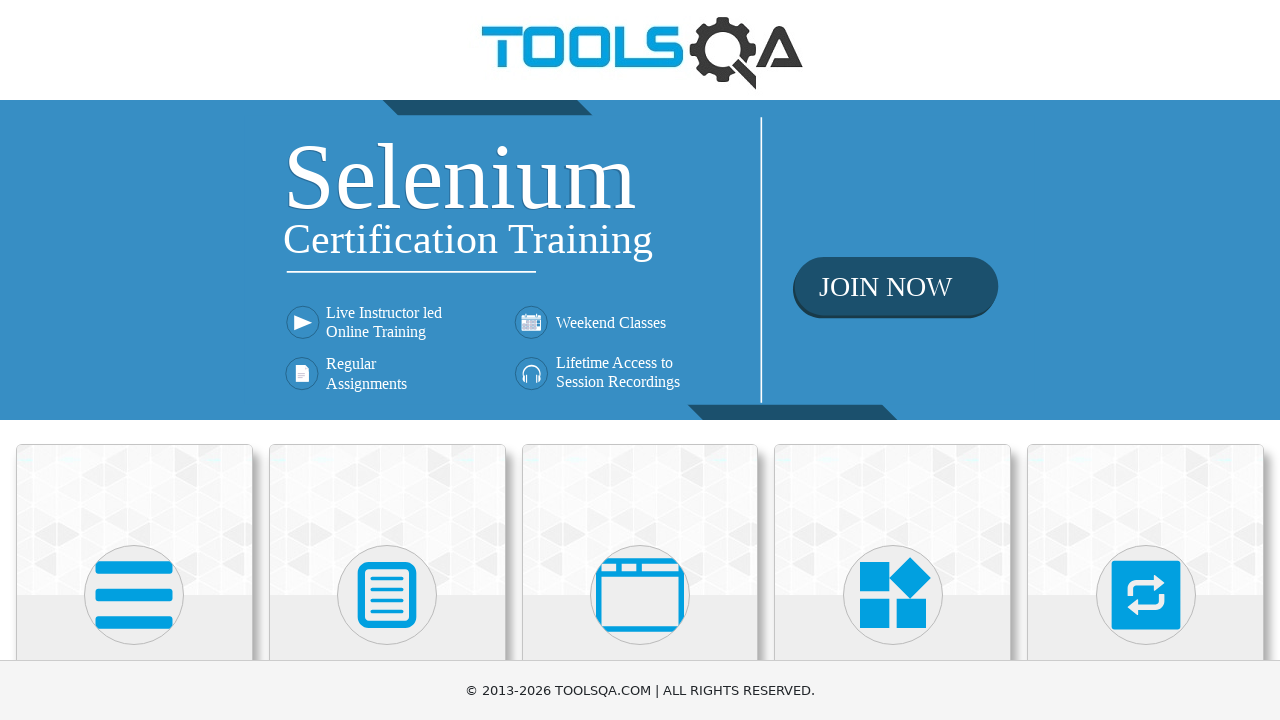

Clicked Elements menu avatar at (134, 595) on xpath=(//div[@class='avatar mx-auto white'])[1]
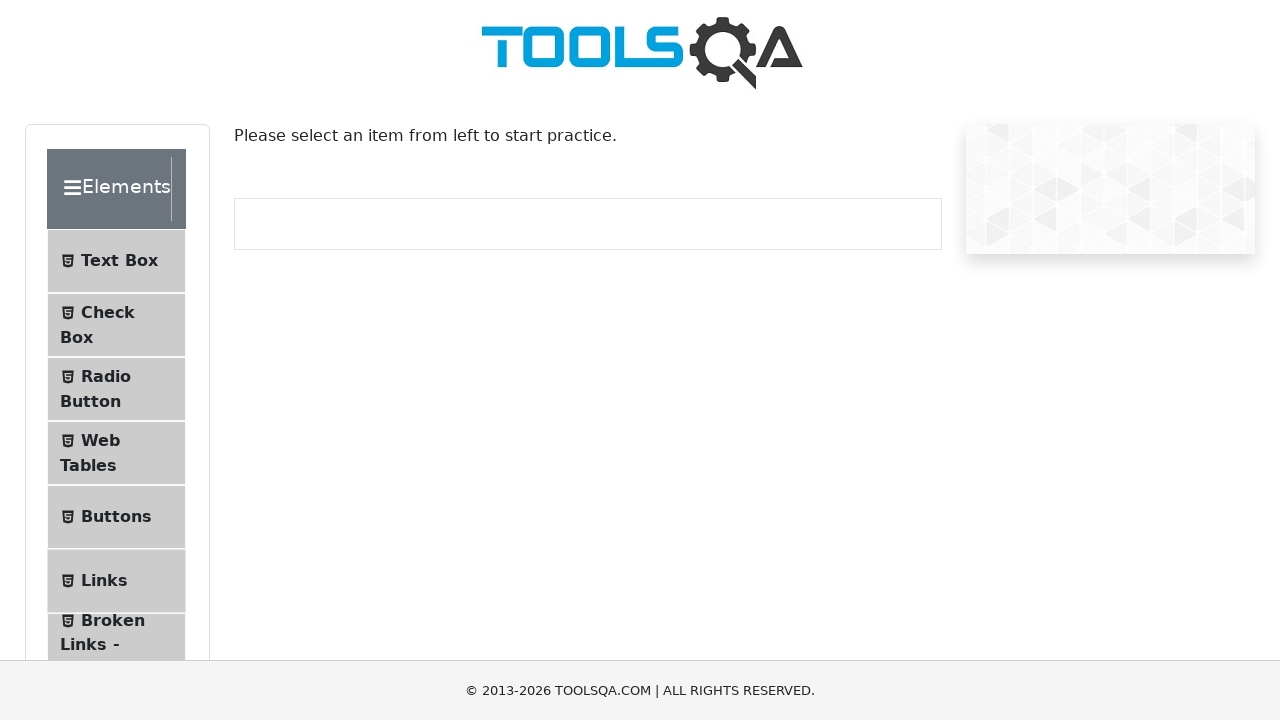

Clicked Dynamic Properties submenu at (116, 360) on #item-8
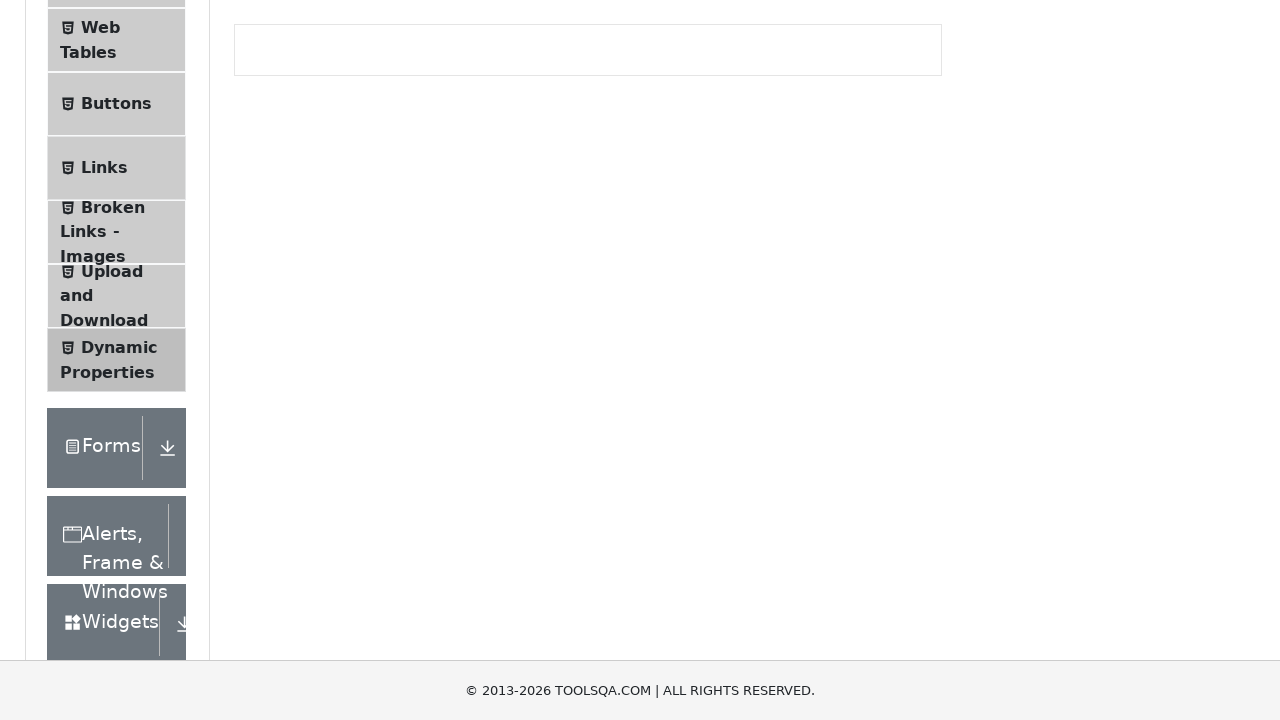

Waited for enableAfter button to become enabled
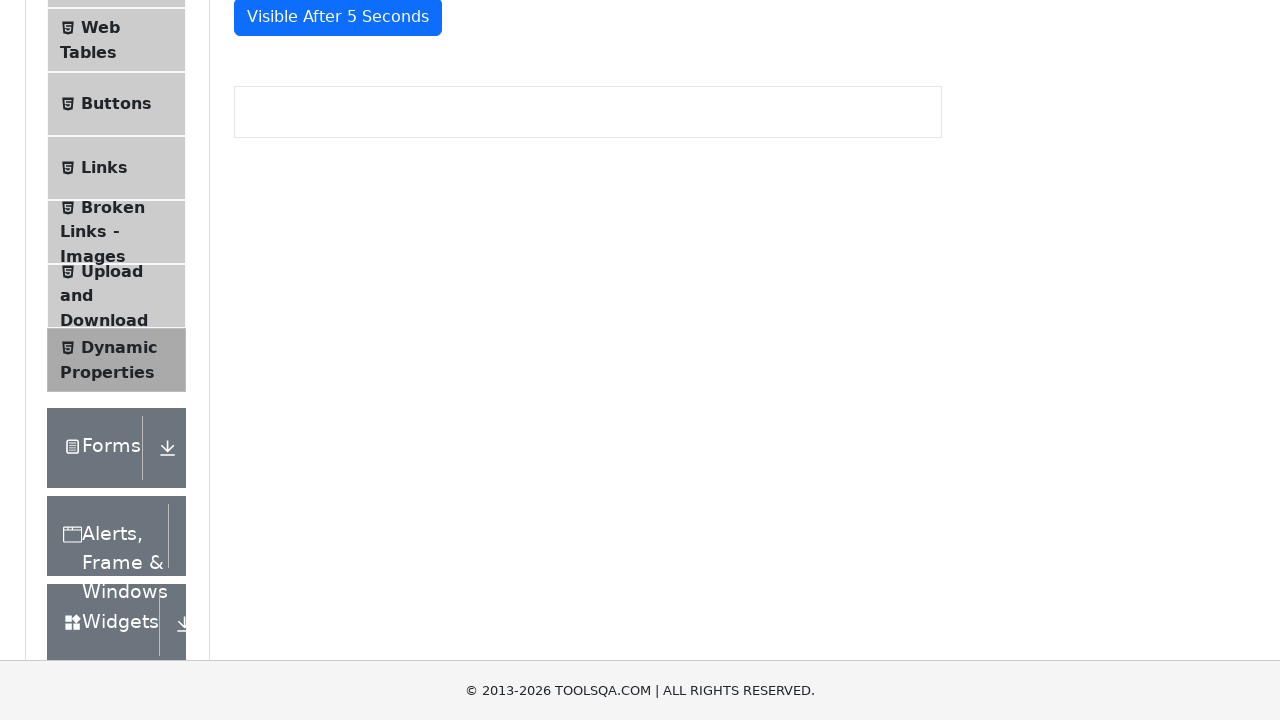

Clicked enableAfter button at (333, 306) on #enableAfter
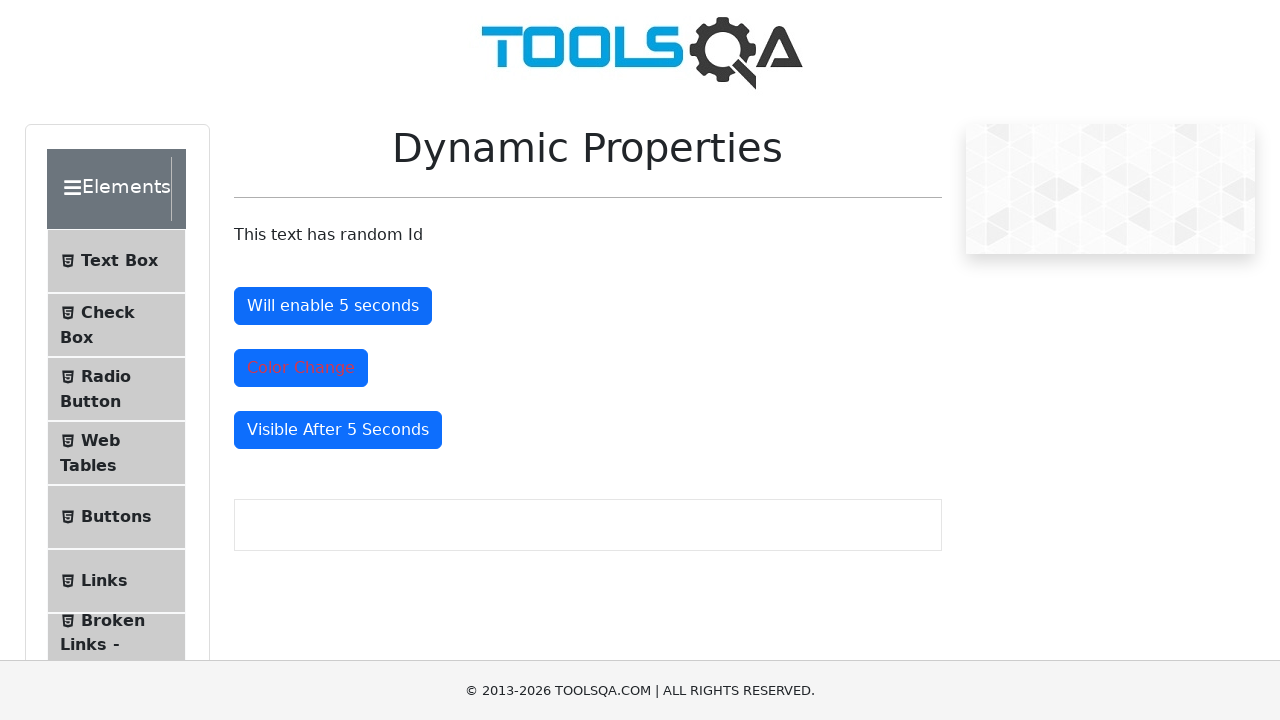

Clicked colorChange button at (301, 368) on #colorChange
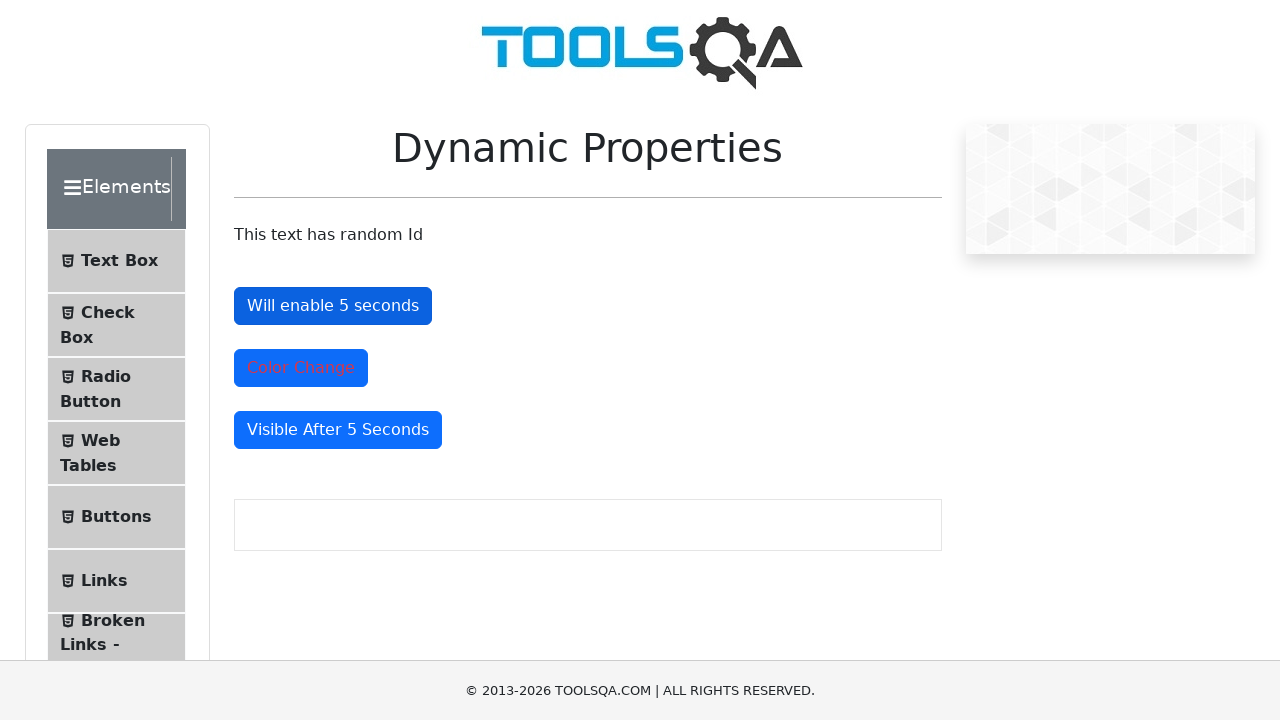

Waited 5 seconds for color change to occur
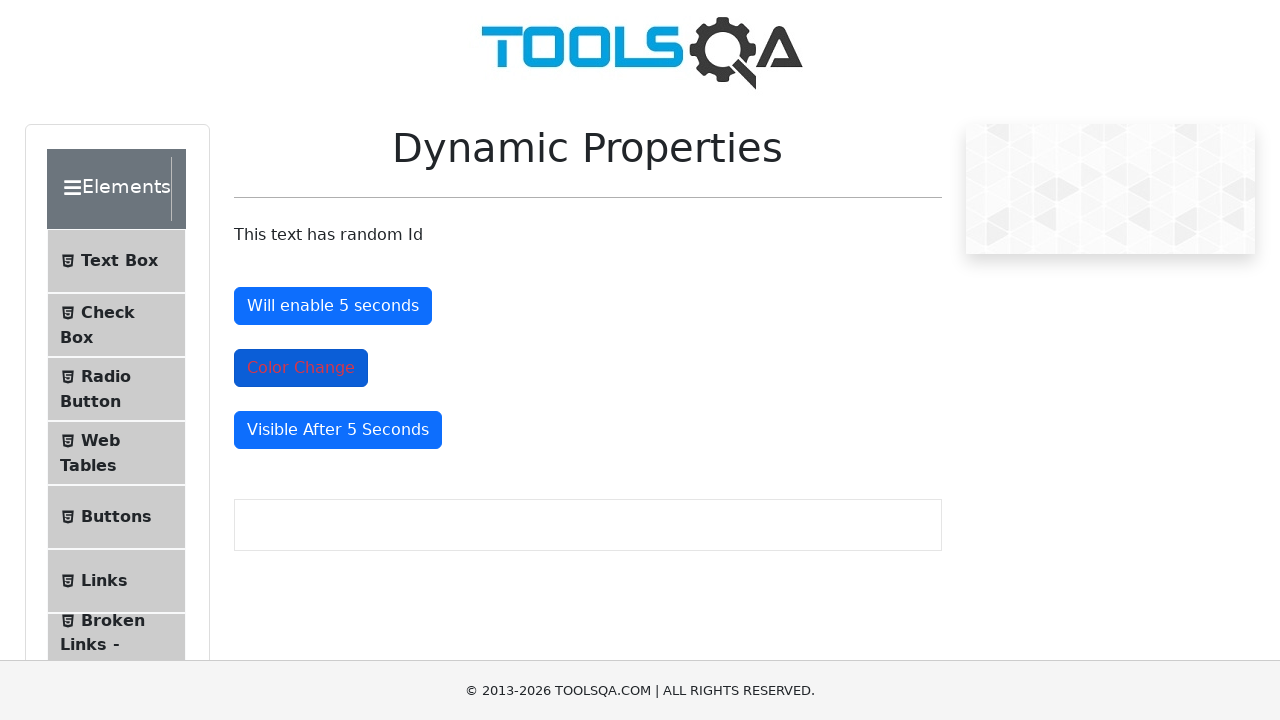

Clicked enableAfter button again at (333, 306) on #enableAfter
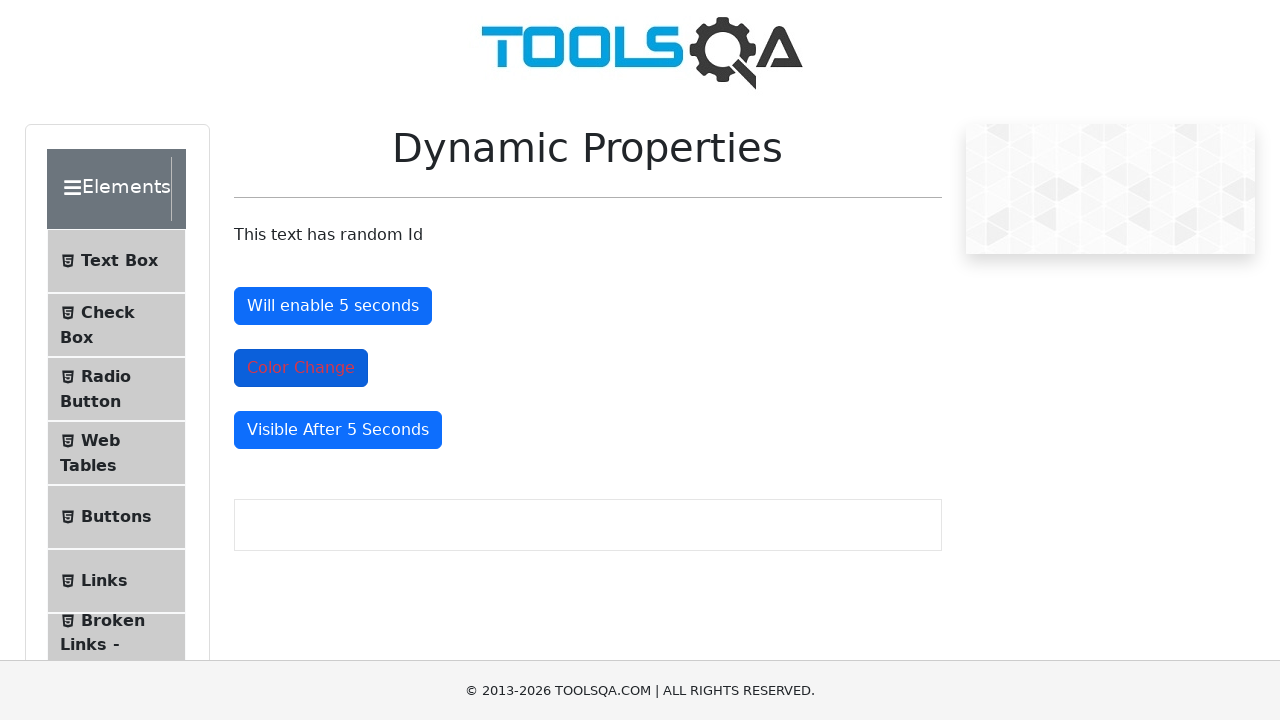

Clicked colorChange button again at (301, 368) on #colorChange
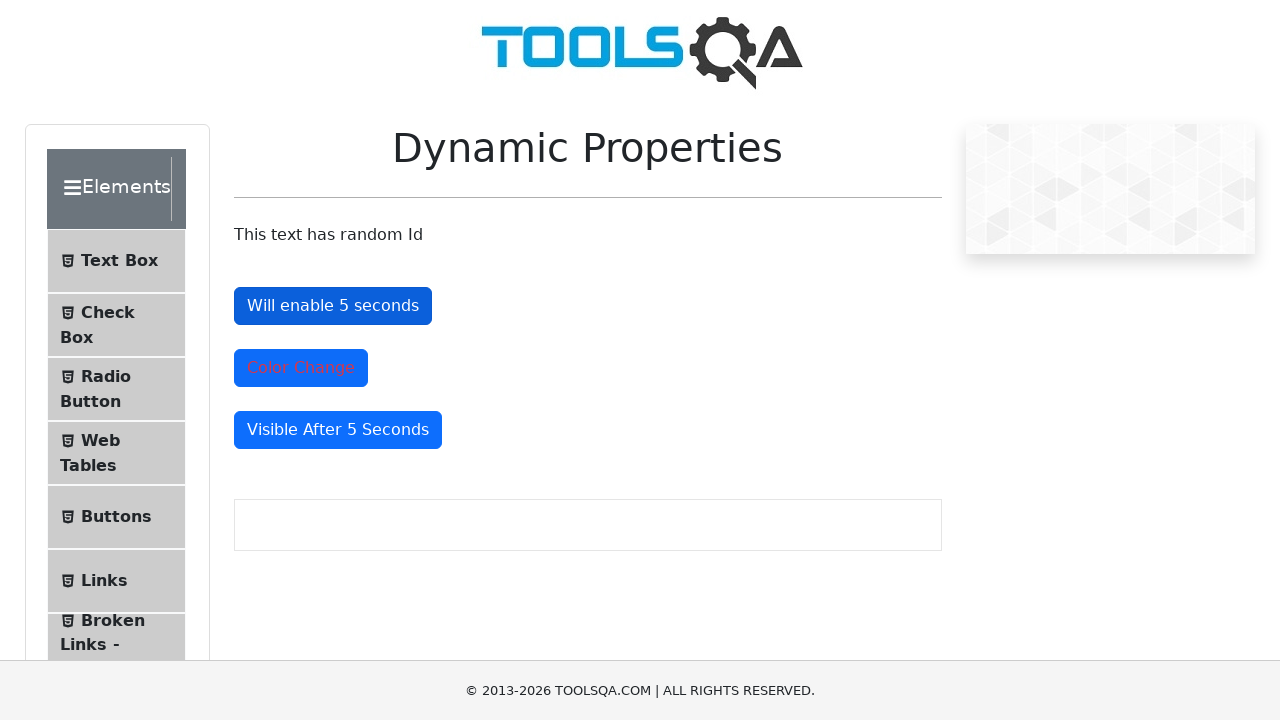

Waited for visibleAfter button to become visible
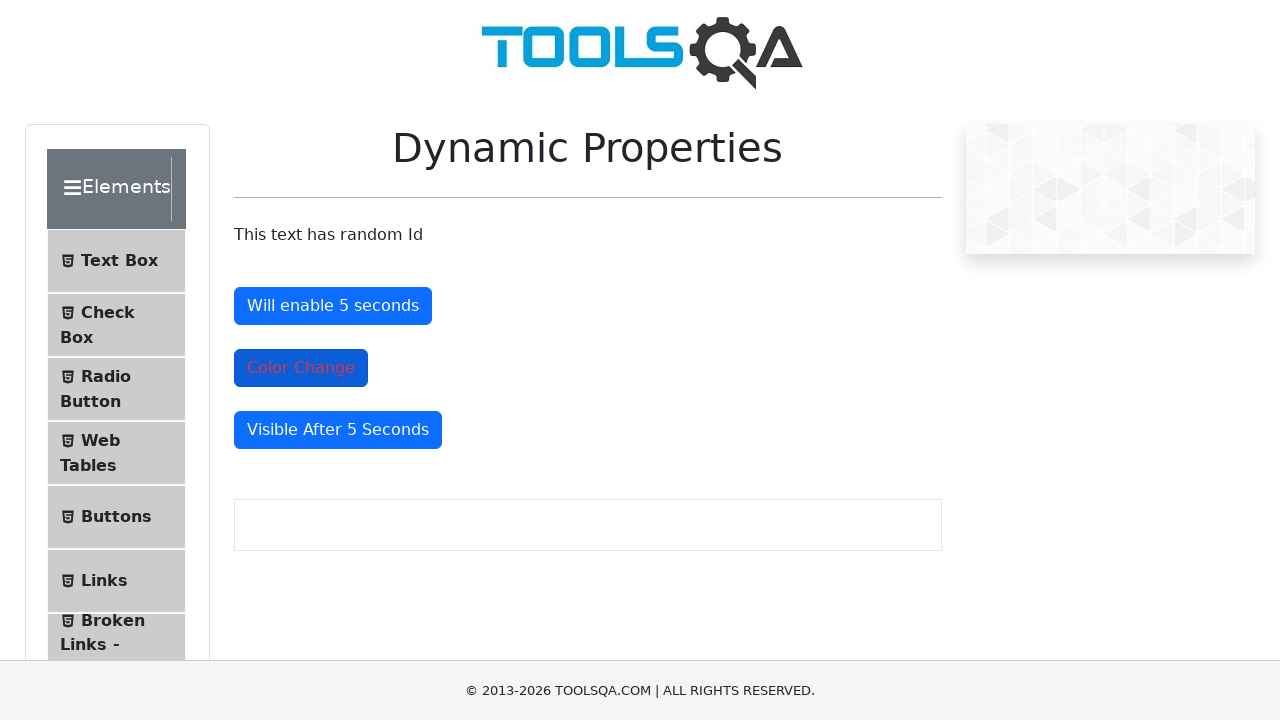

Clicked visibleAfter button at (338, 430) on #visibleAfter
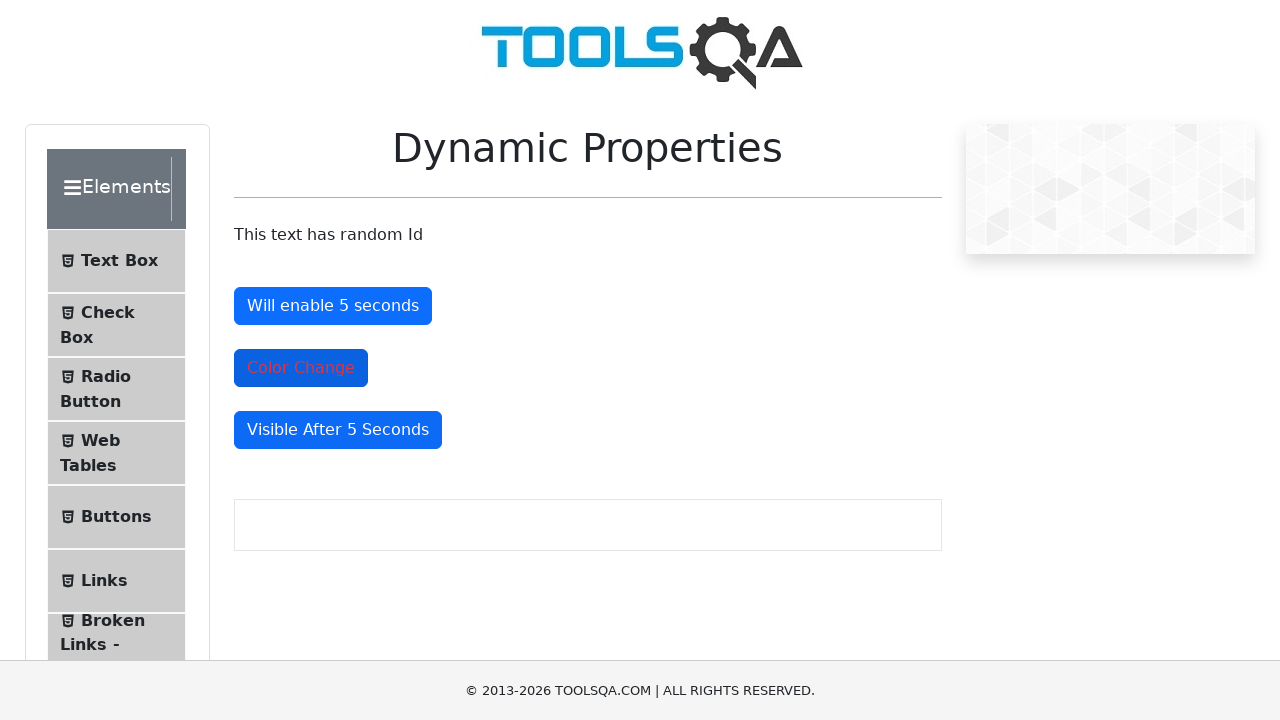

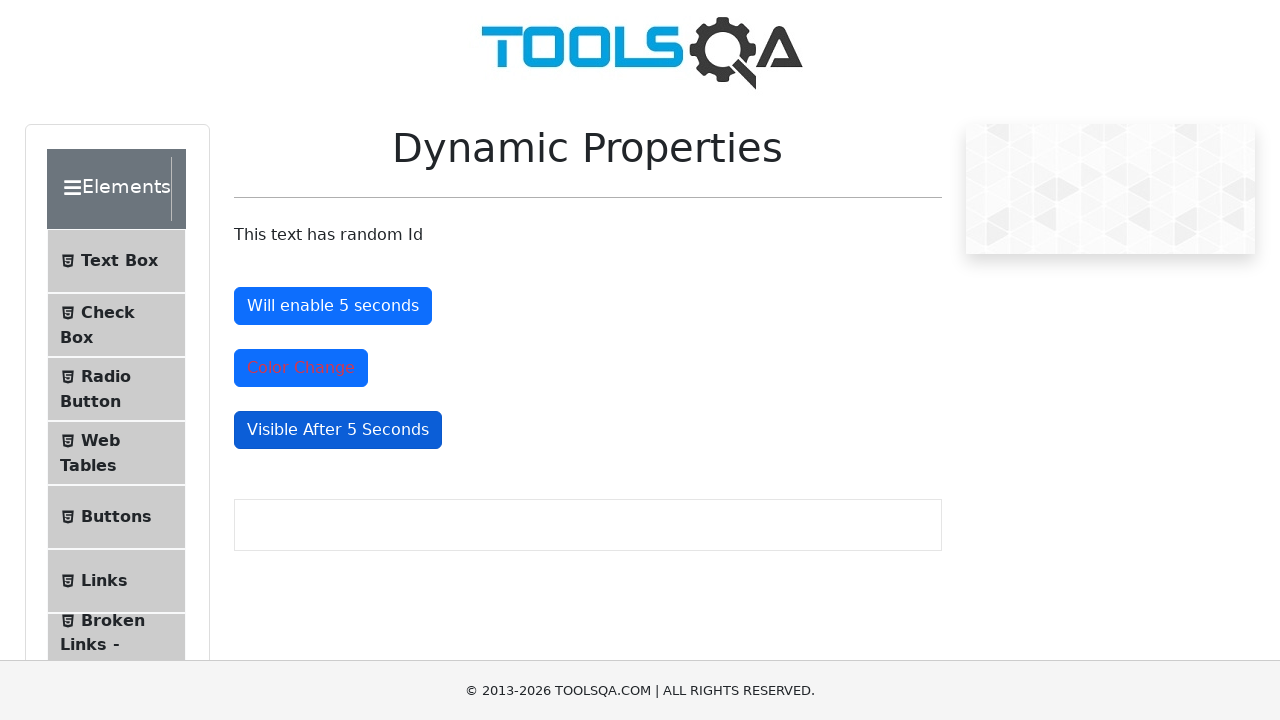